Tests dynamic controls functionality by verifying a textbox is initially disabled, clicking the Enable button, waiting for it to become enabled, and verifying the success message appears along with the textbox being enabled.

Starting URL: https://the-internet.herokuapp.com/dynamic_controls

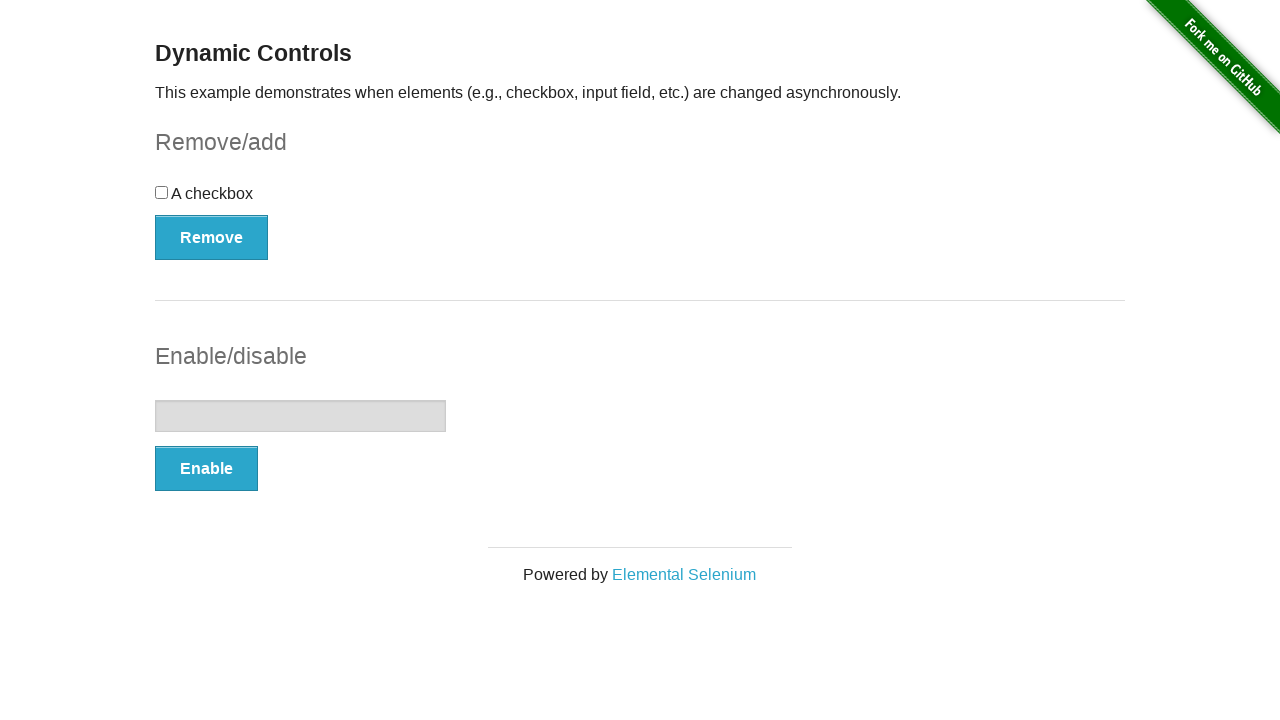

Navigated to dynamic controls page
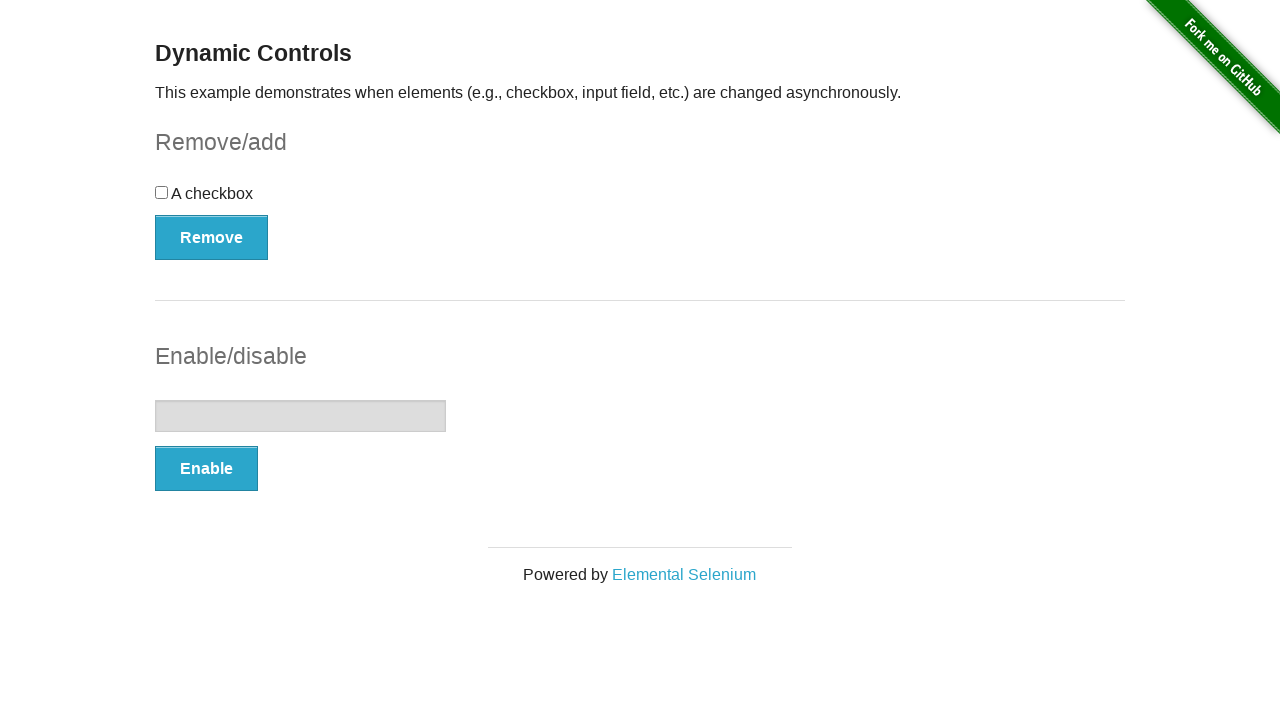

Located the textbox element
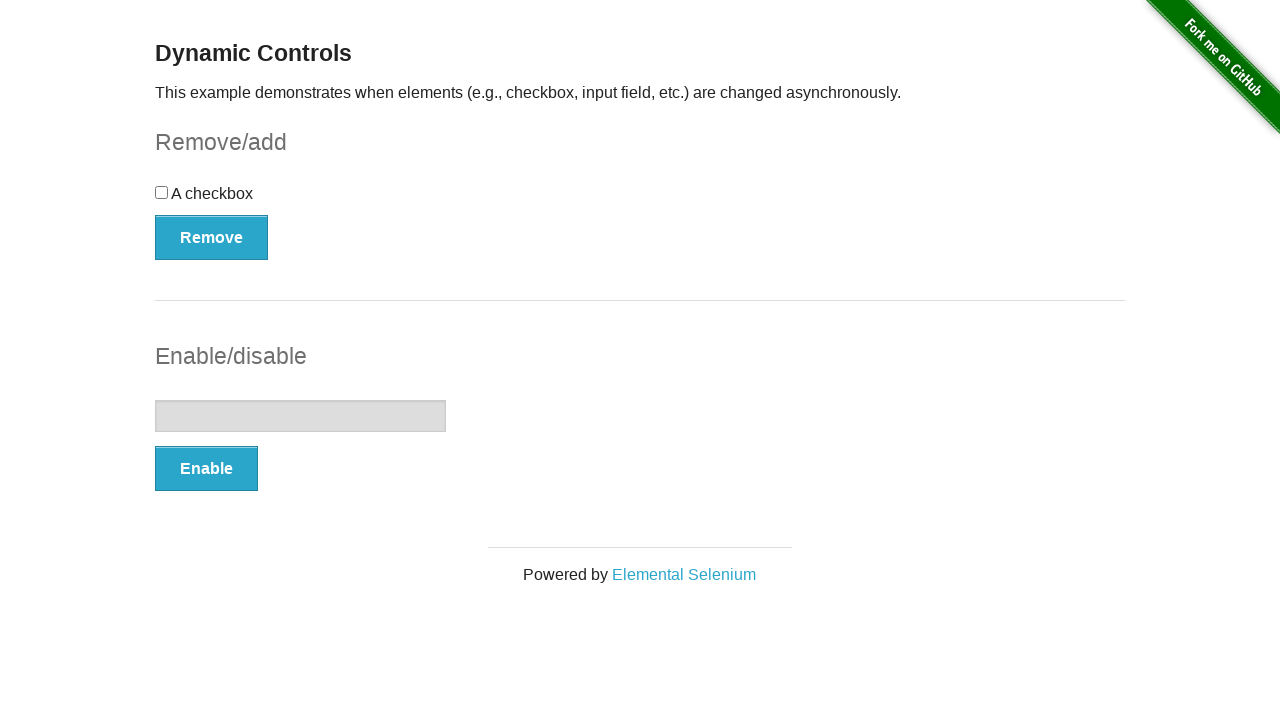

Verified textbox is initially disabled
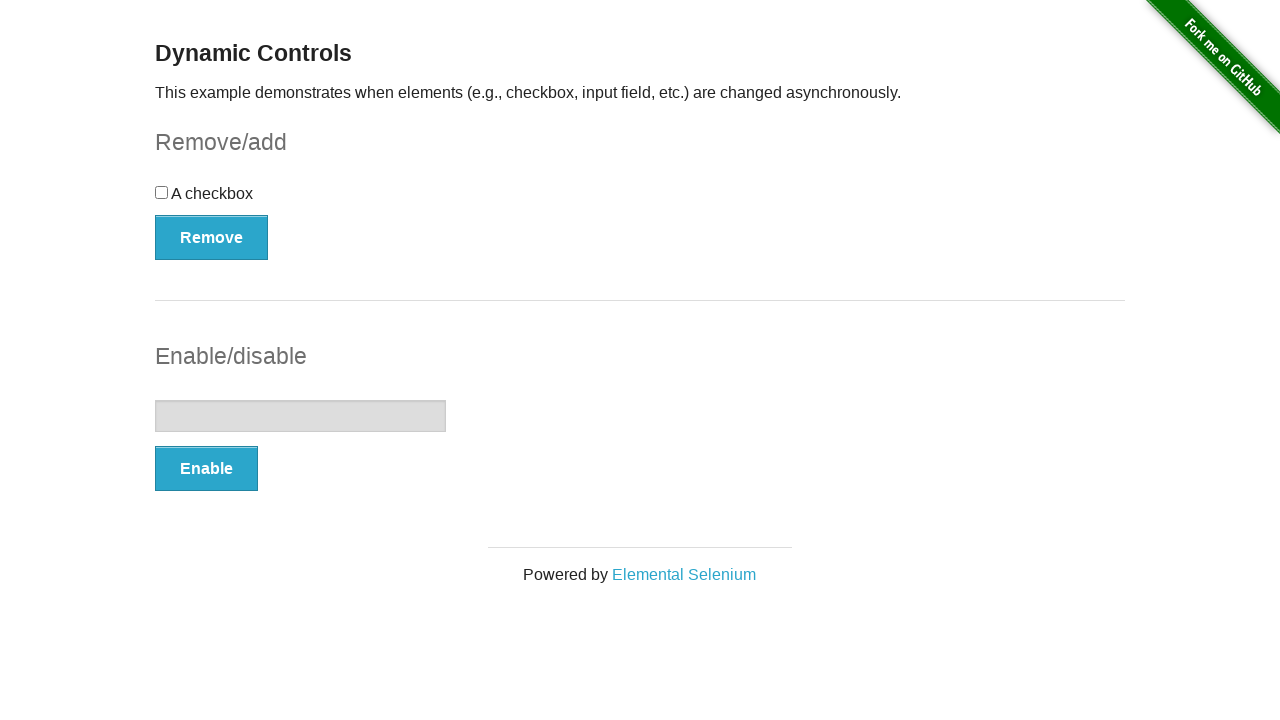

Clicked the Enable button at (206, 469) on xpath=//*[text()='Enable']
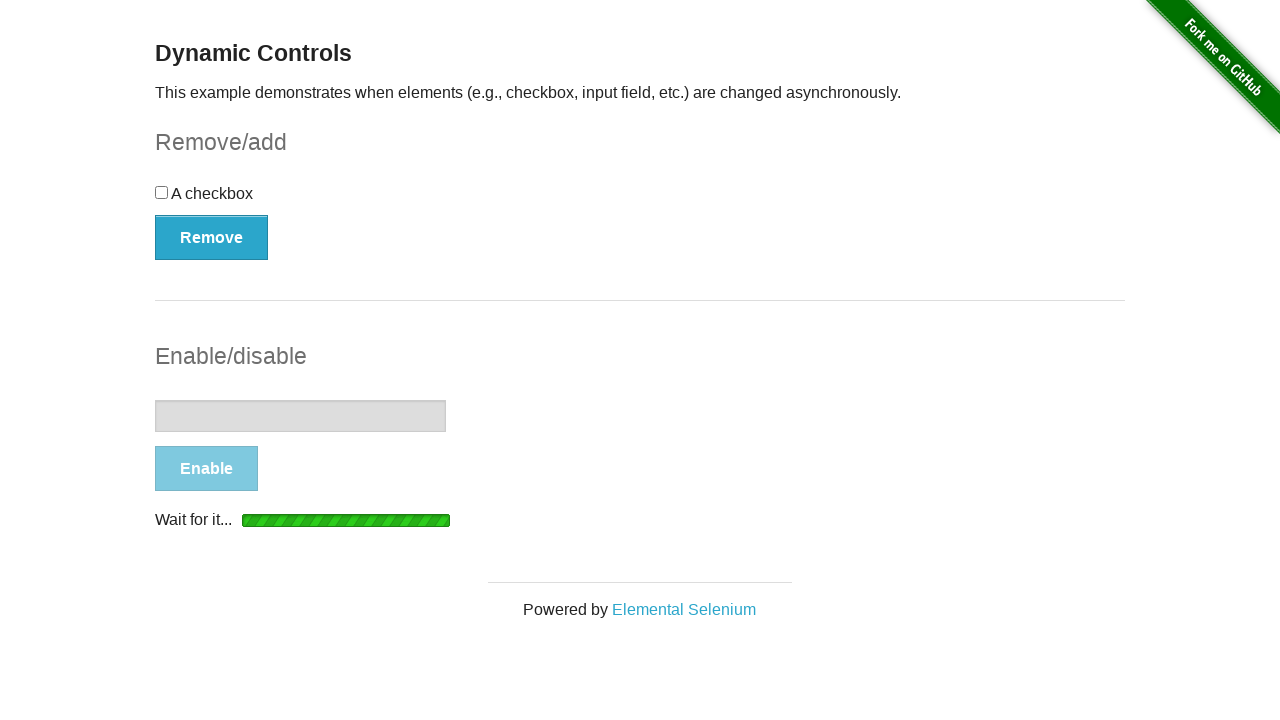

Textbox became visible
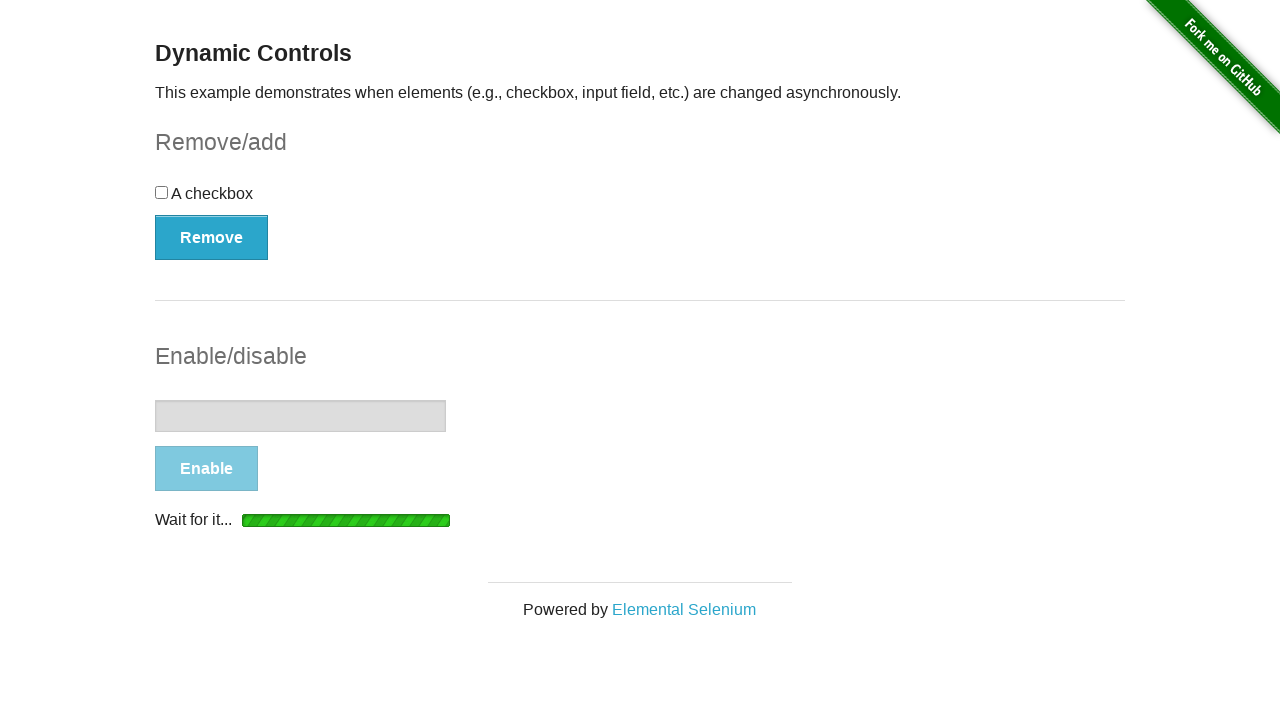

Textbox became enabled
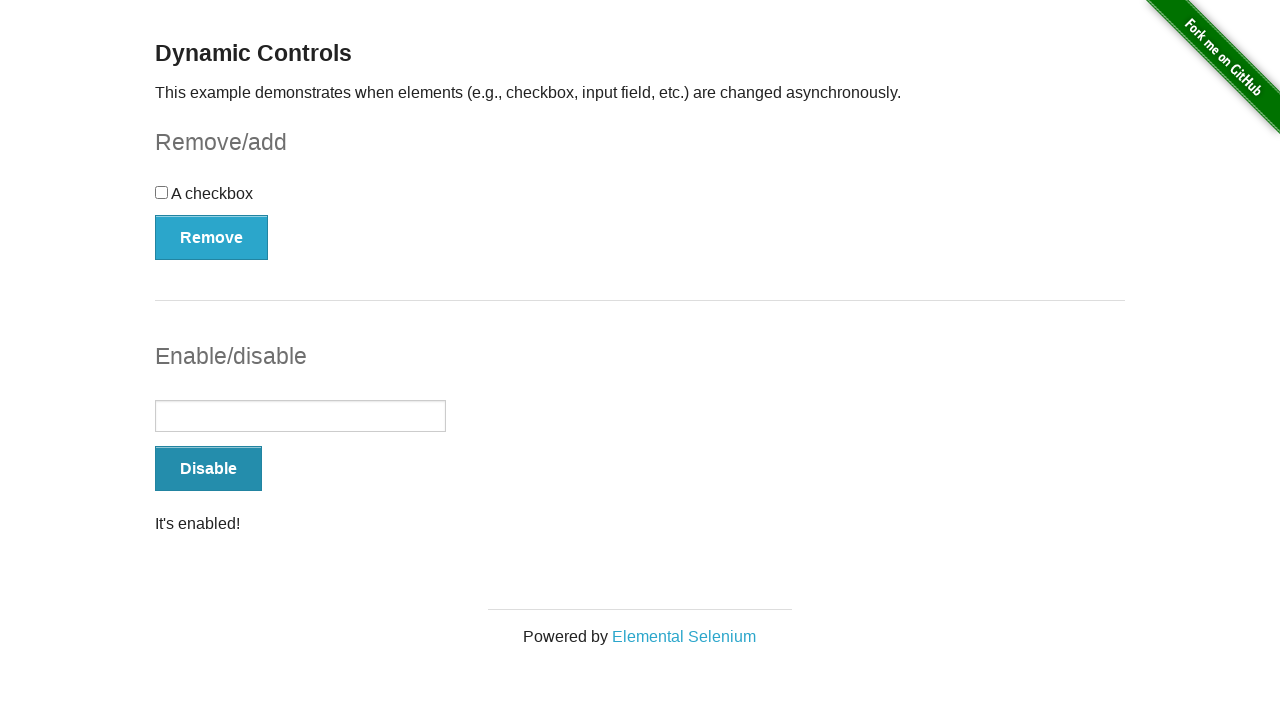

Verified success message 'It's enabled!' is visible
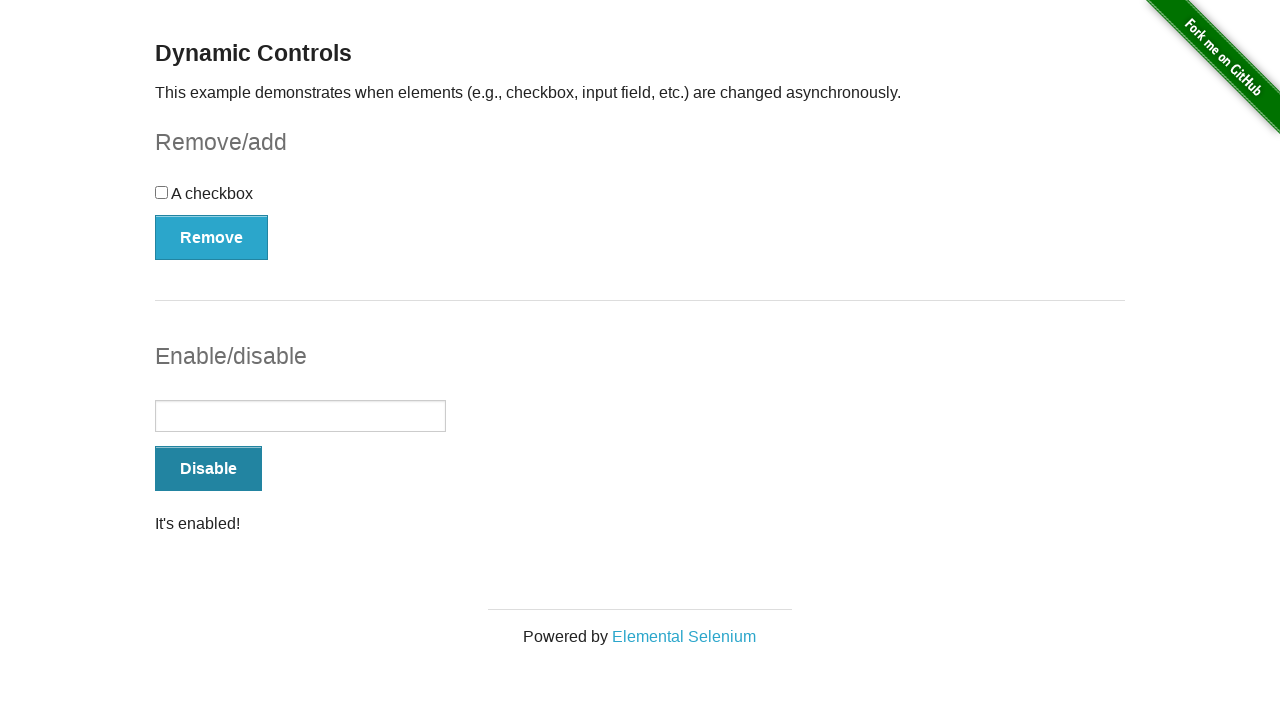

Verified textbox is now enabled
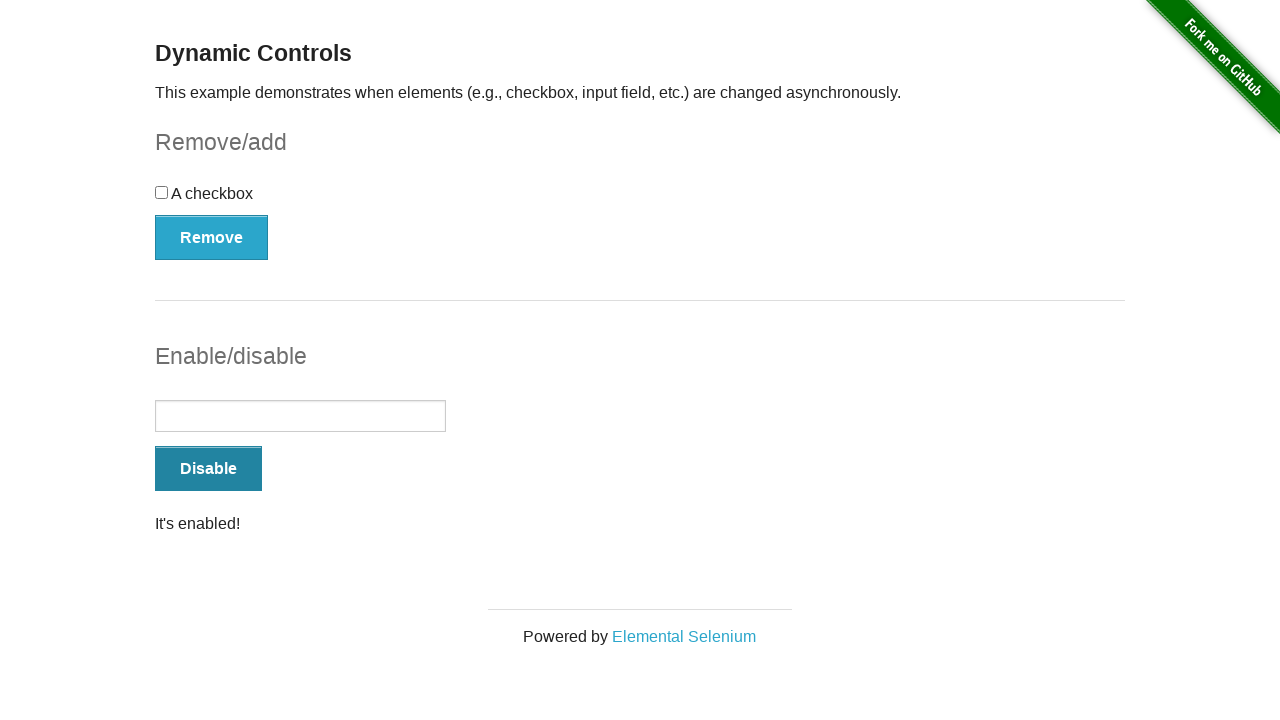

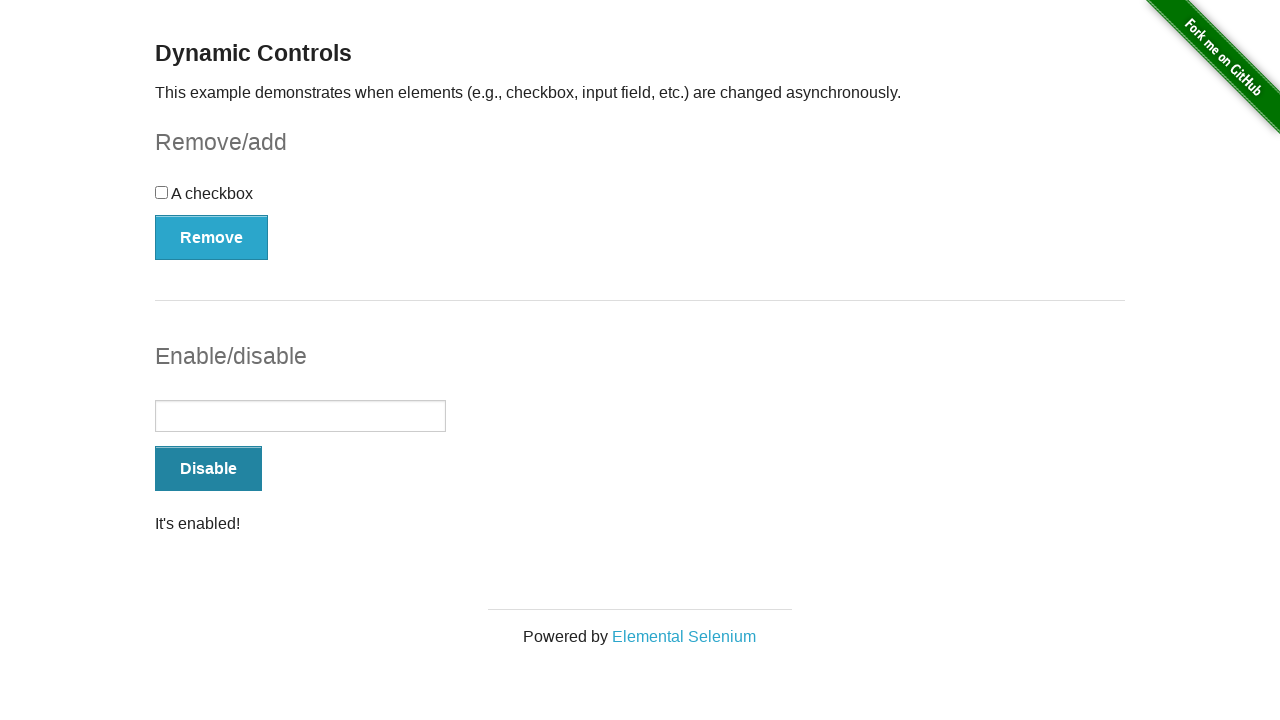